Tests the BlazeDemo flight booking demo by clicking the Find Flights button and verifying that flight results (Virgin America) are displayed on the reserve page.

Starting URL: http://blazedemo.com

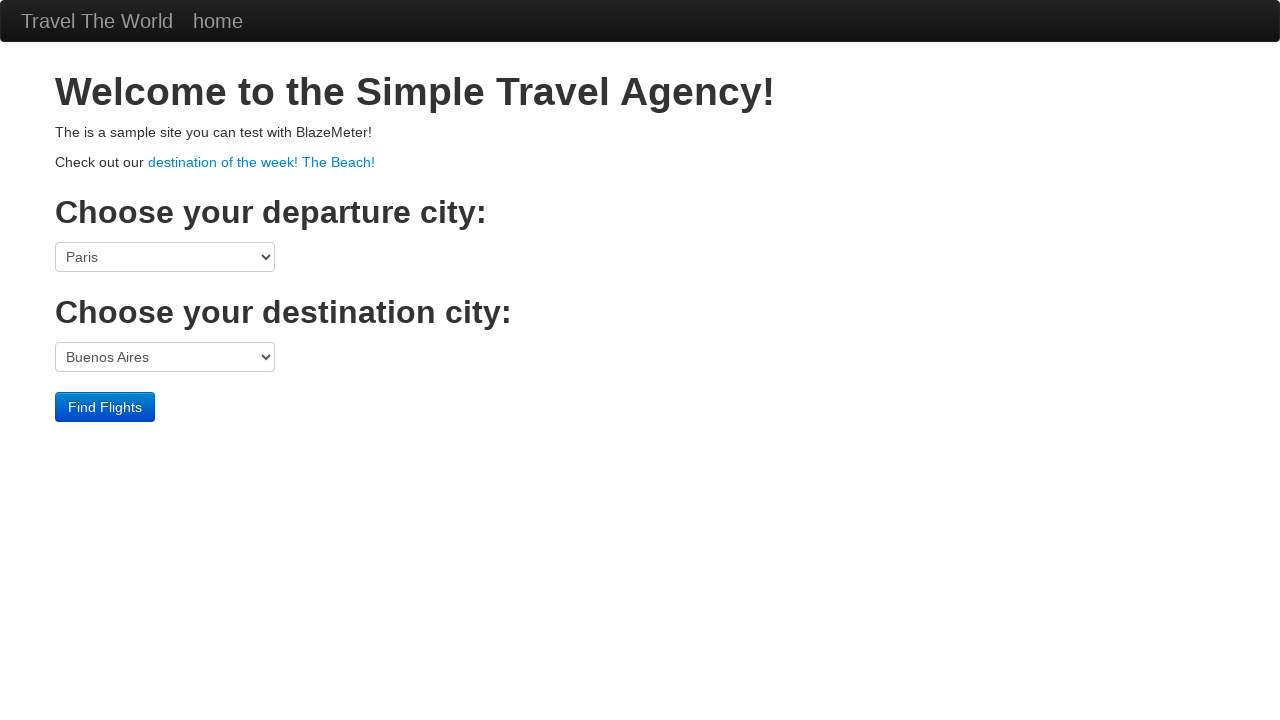

Clicked the Find Flights button at (105, 407) on input[type='submit']
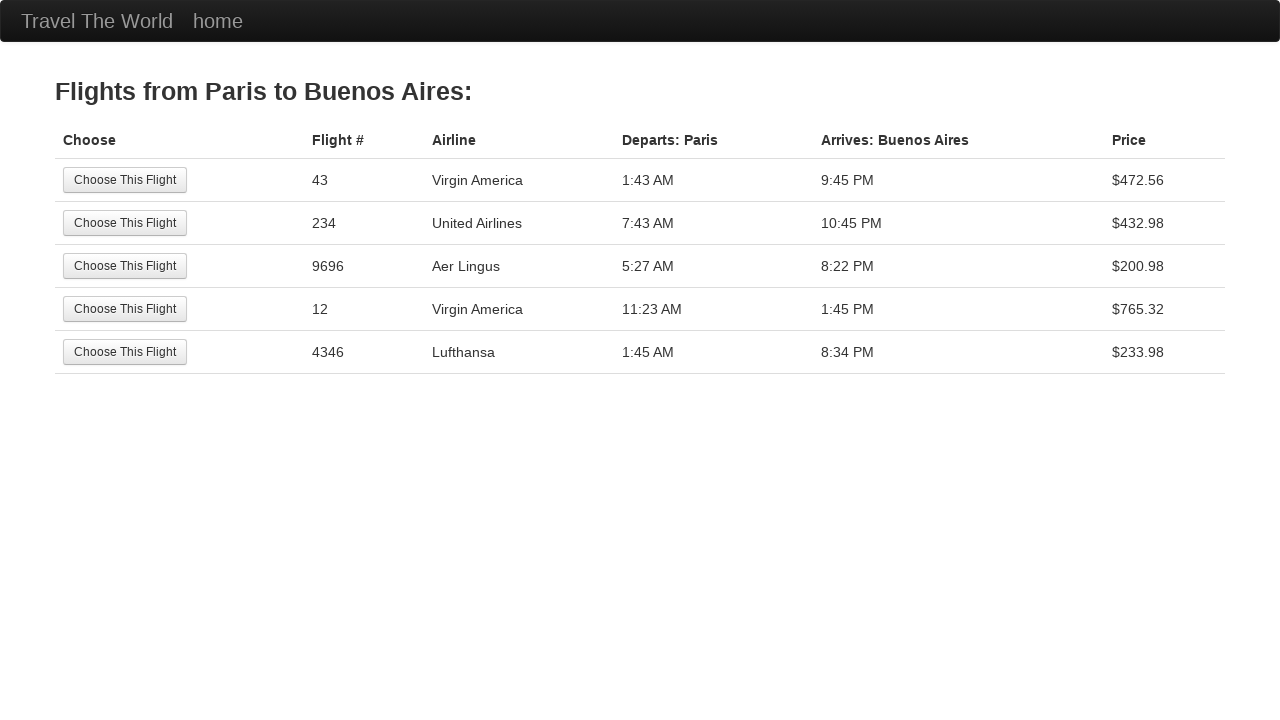

Flight results loaded and Virgin America flight option is displayed
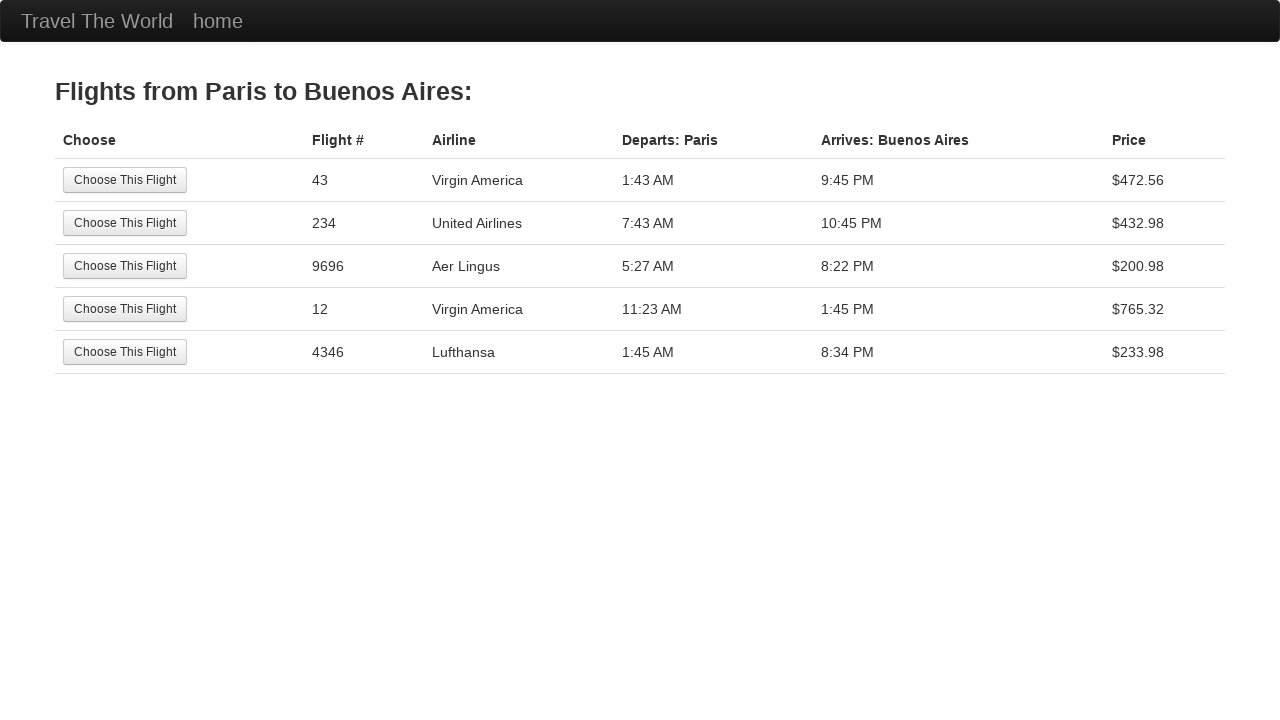

Navigated to reserve page
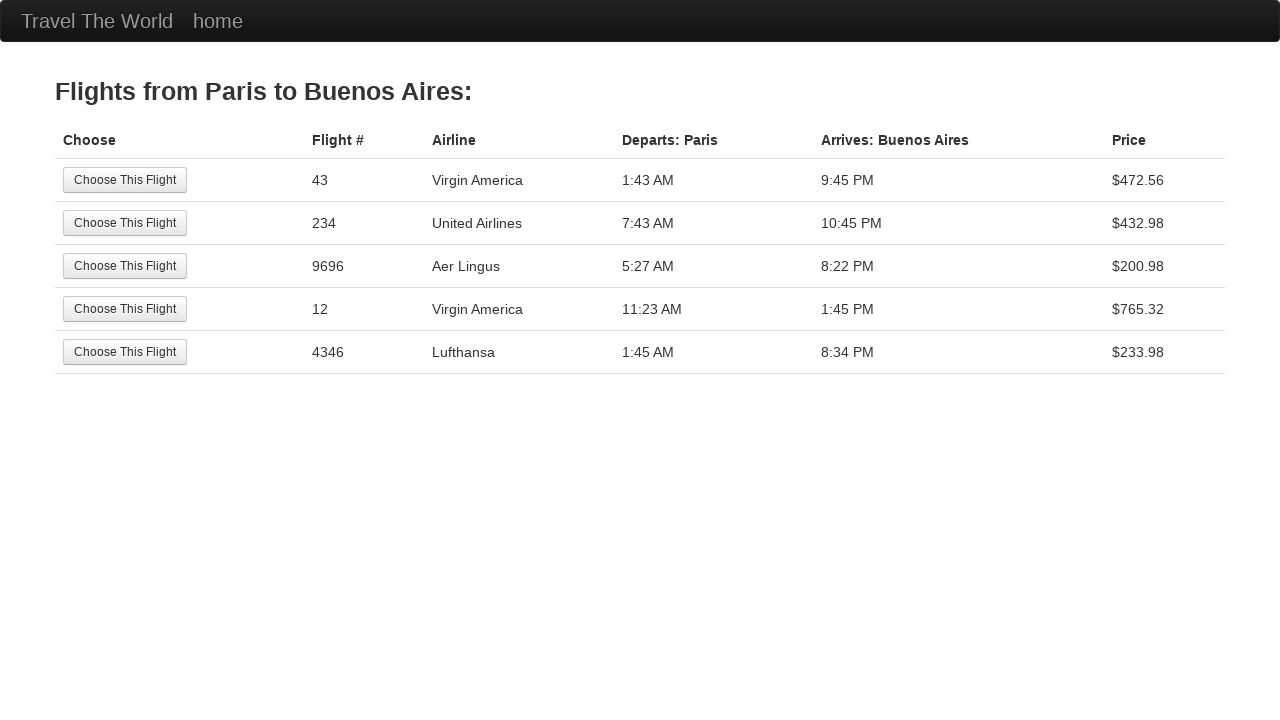

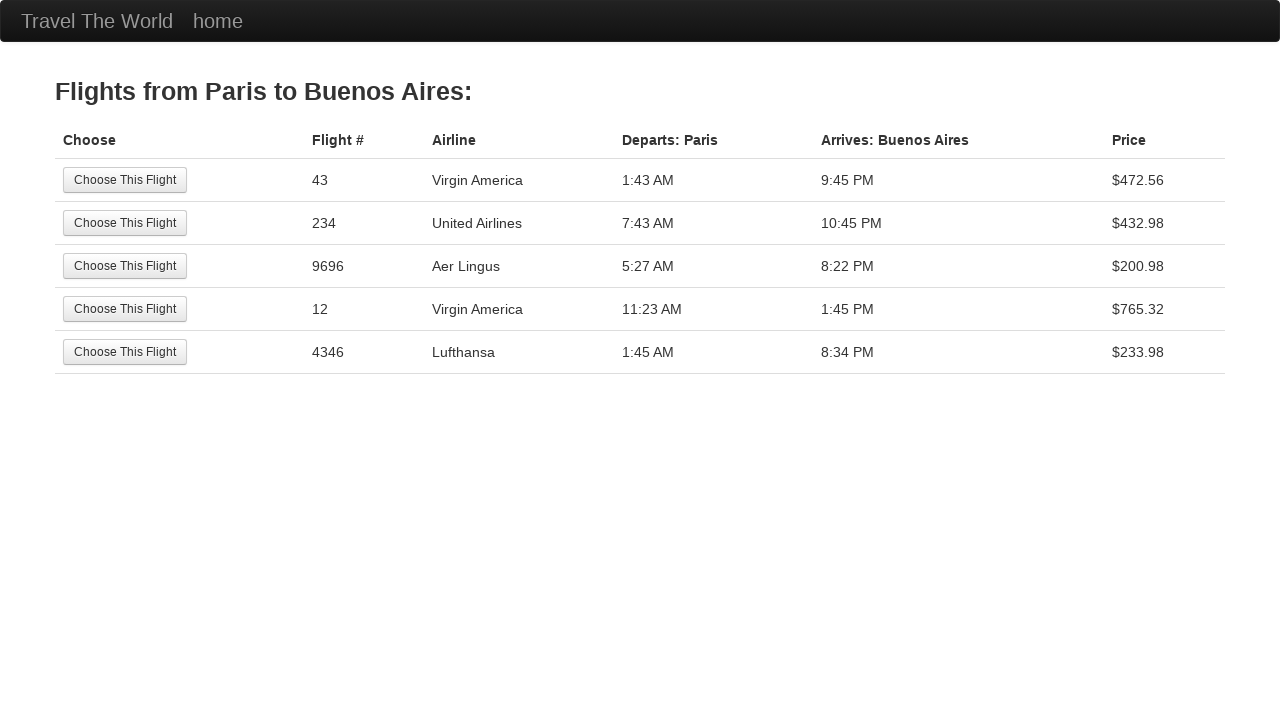